Navigates through multiple pages on BrowserStack website including the home page, pricing page, automate integration page, and documentation page to verify they load correctly.

Starting URL: https://www.browserstack.com/

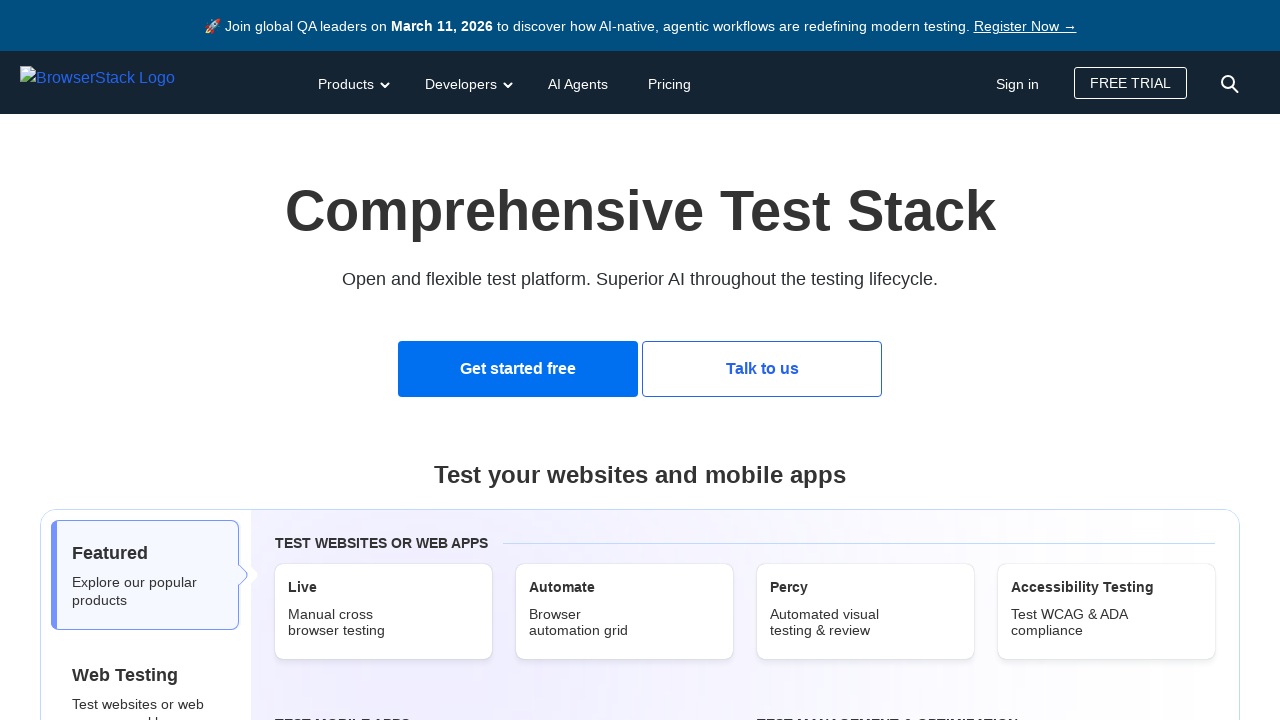

Home page loaded and DOM content initialized
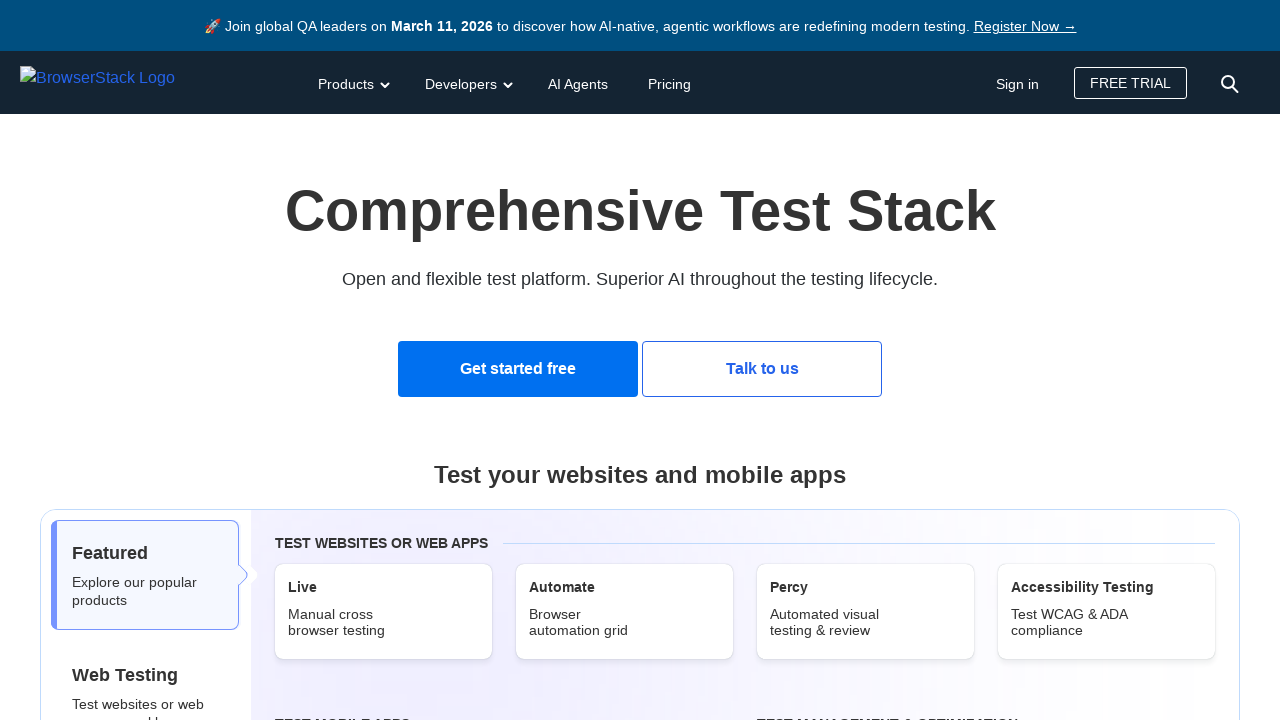

Navigated to BrowserStack pricing page
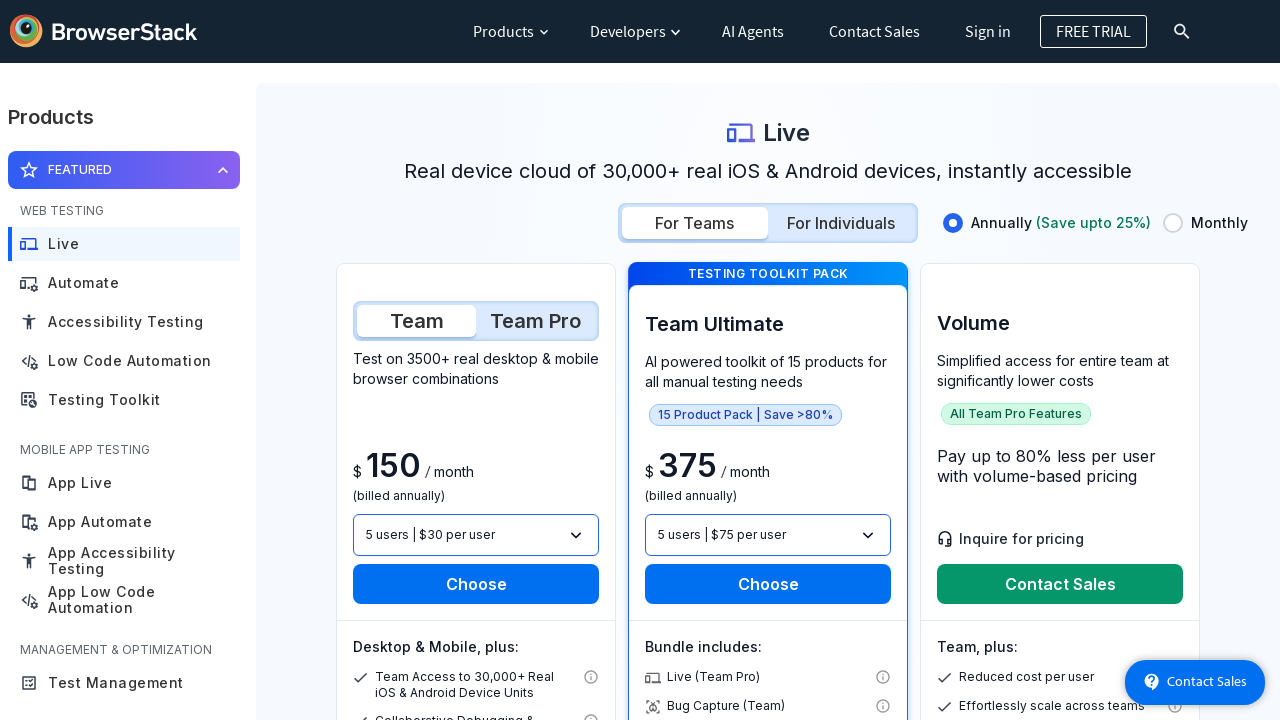

Pricing page loaded and DOM content initialized
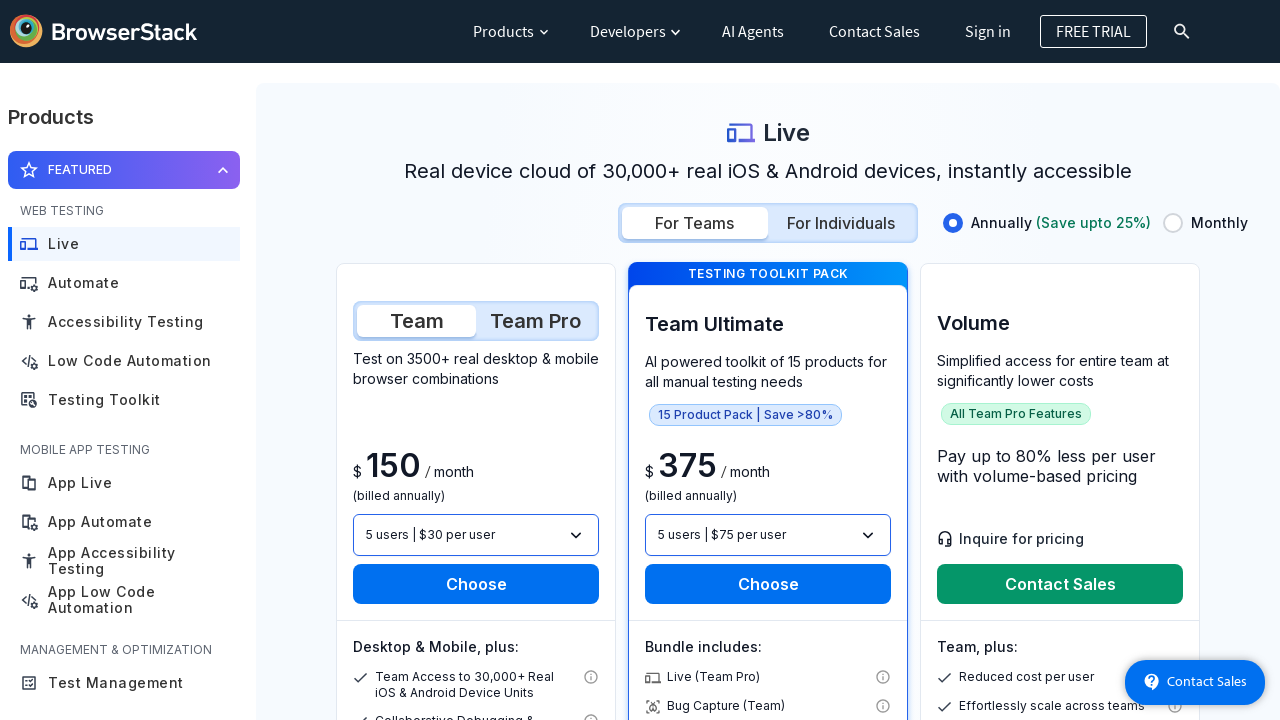

Navigated to BrowserStack Automate integration page
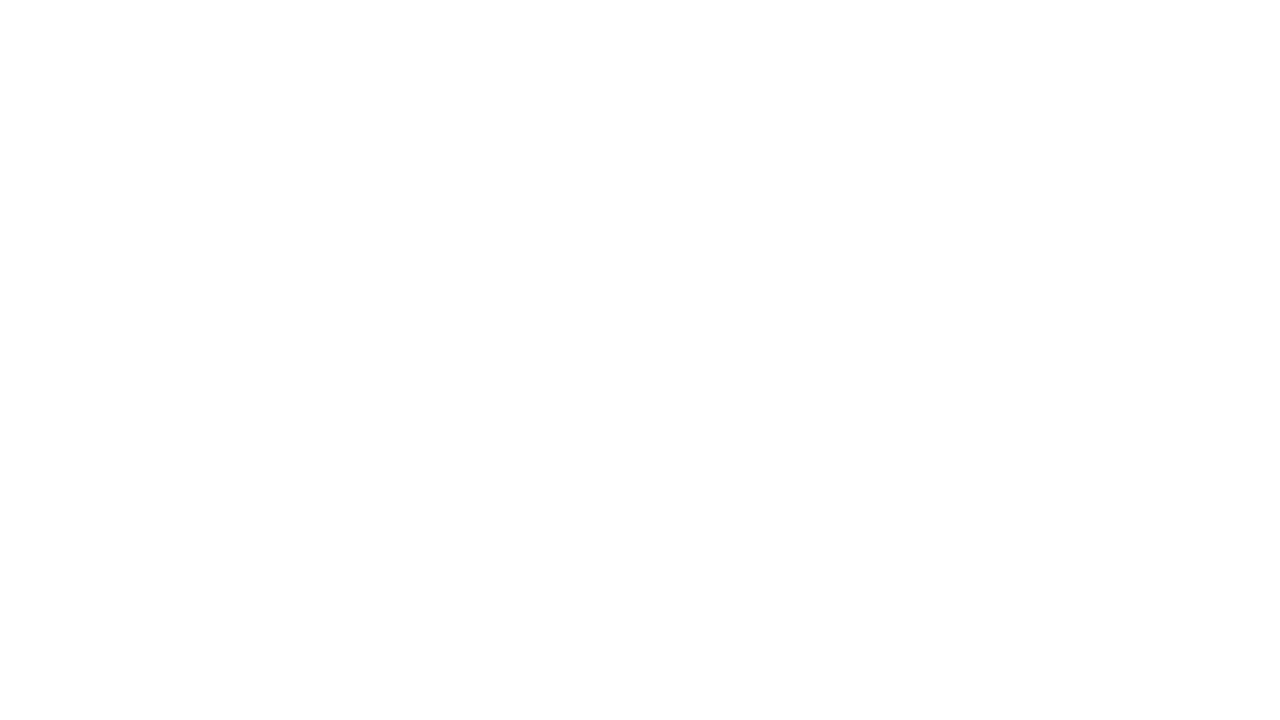

Automate integration page loaded and DOM content initialized
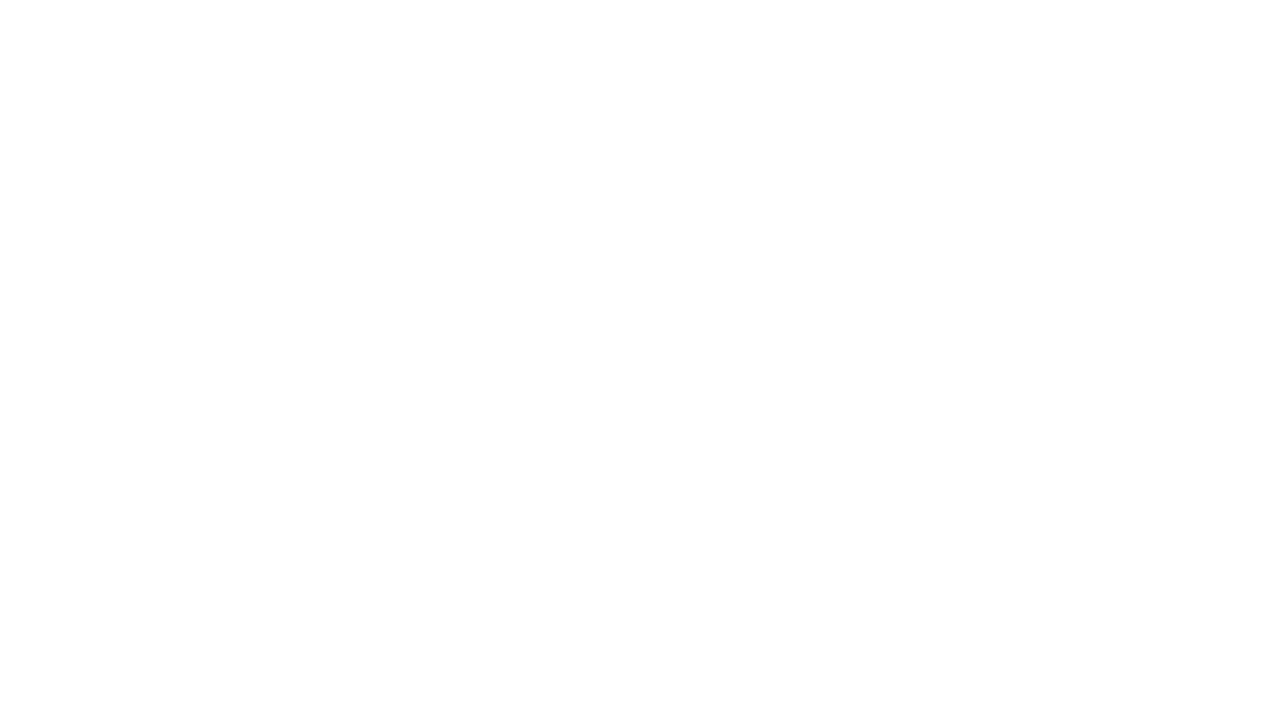

Navigated to BrowserStack documentation page
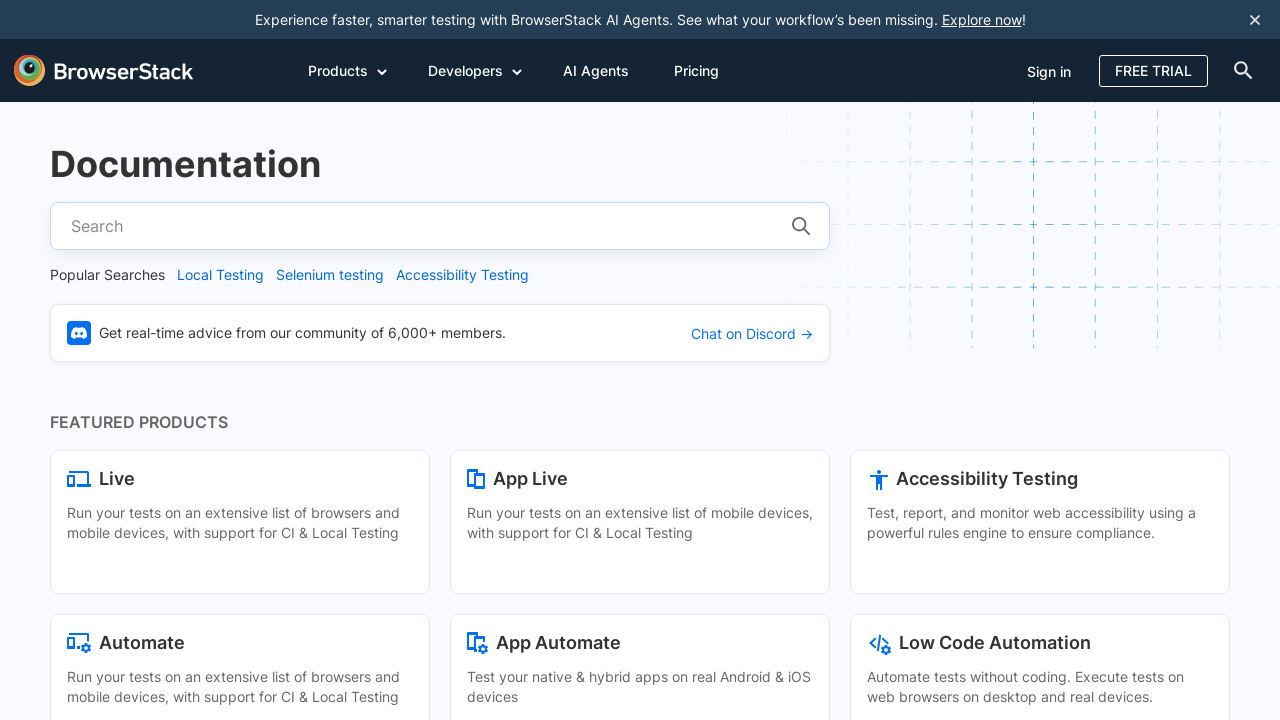

Documentation page loaded and DOM content initialized
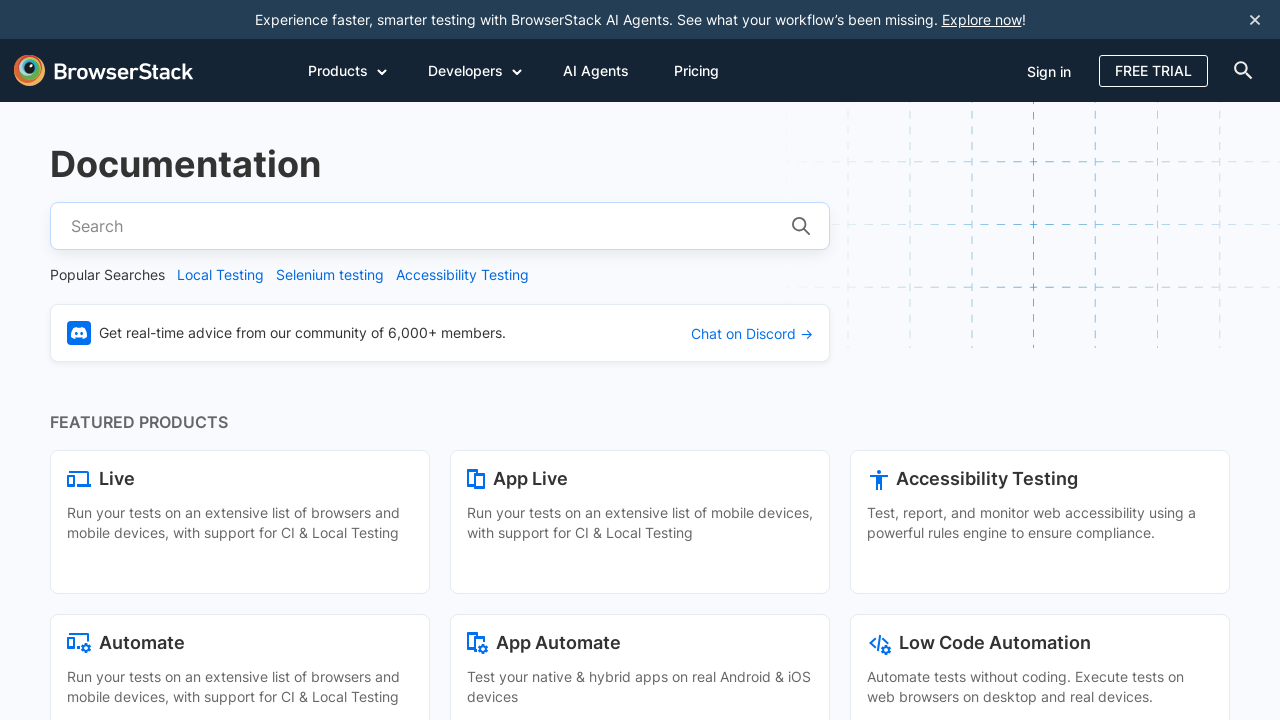

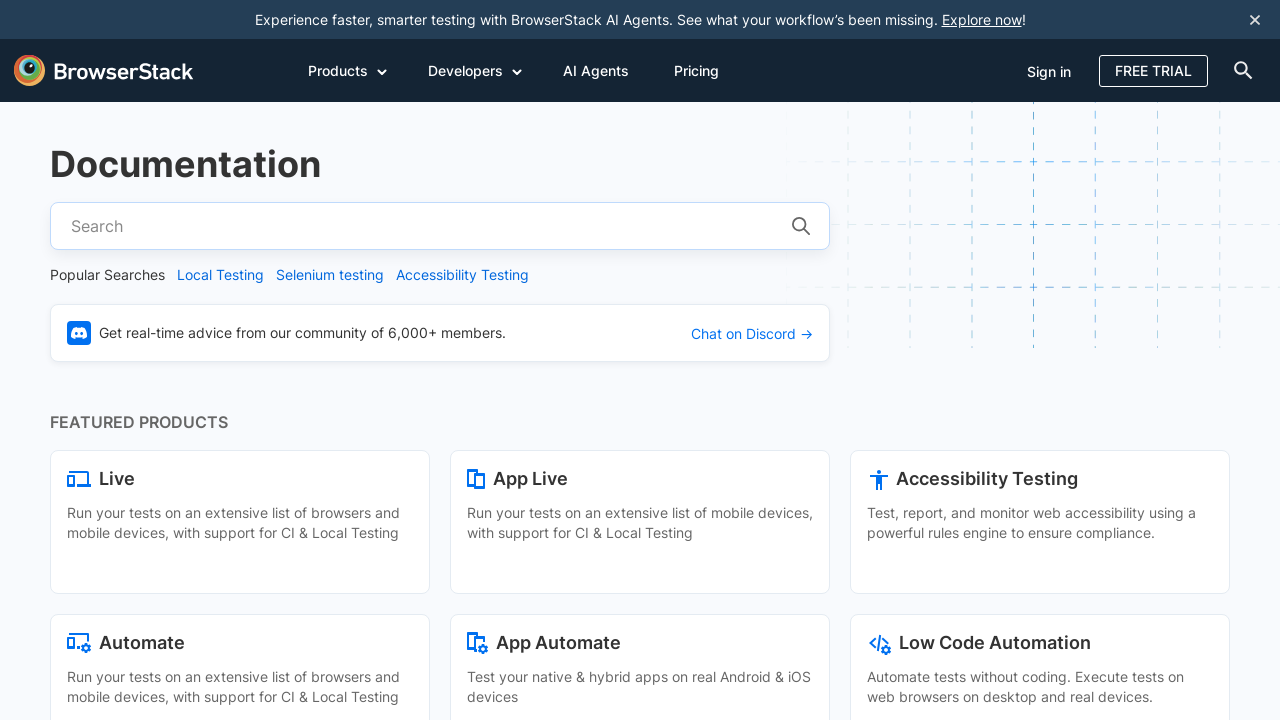